Tests dropdown functionality by selecting "Arizona" from a state dropdown menu and verifying the selection was successful

Starting URL: https://testcenter.techproeducation.com/index.php?page=dropdown

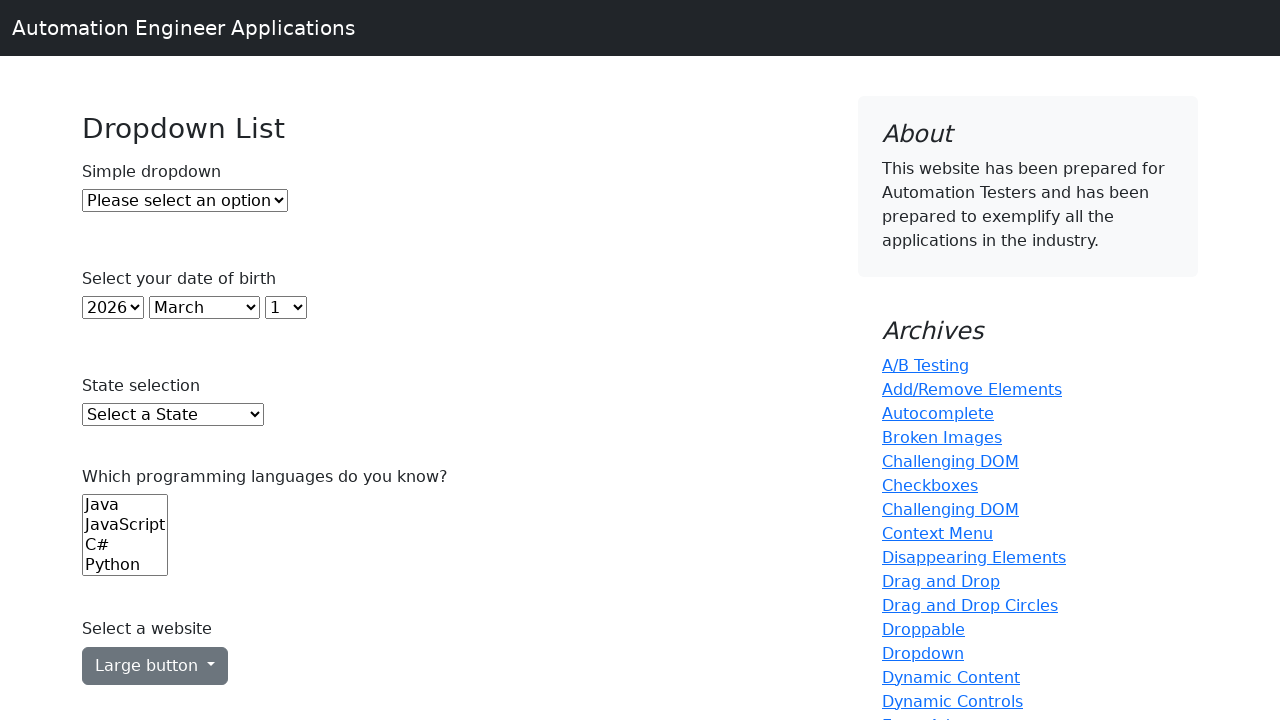

Selected 'Arizona' from the state dropdown menu on select#state
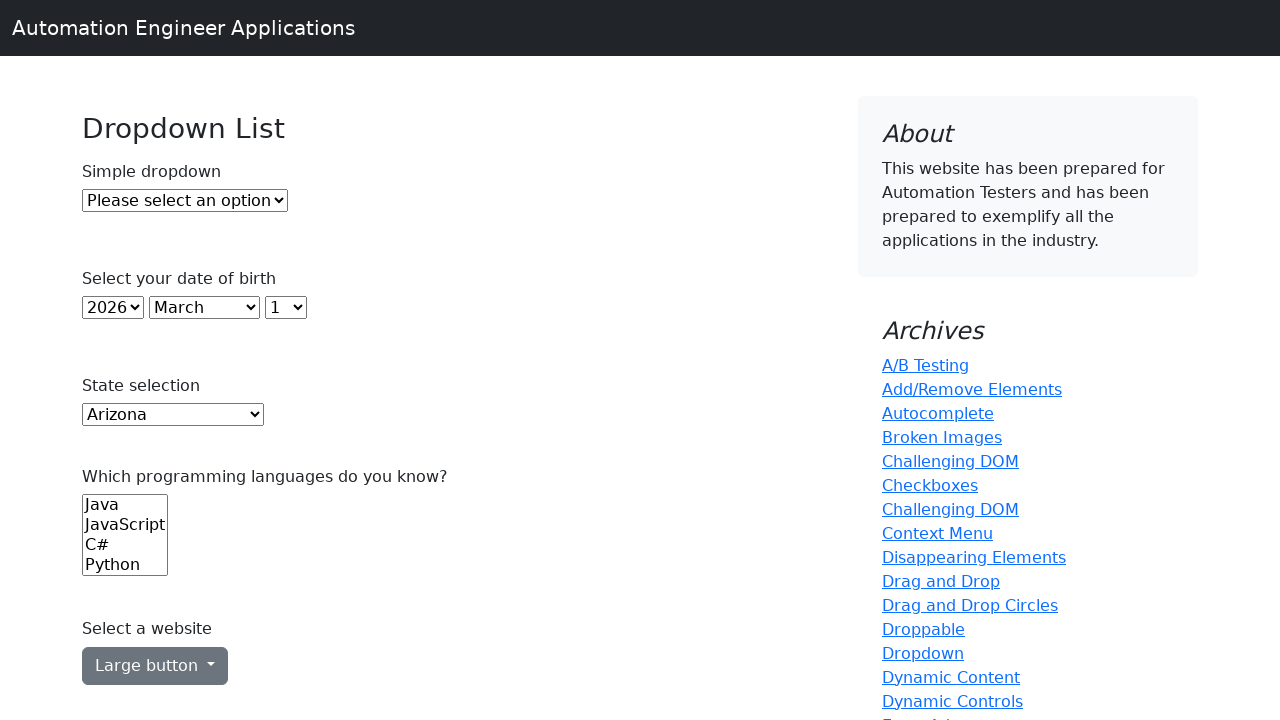

Verified that the dropdown selection was successfully set to 'AZ' (Arizona)
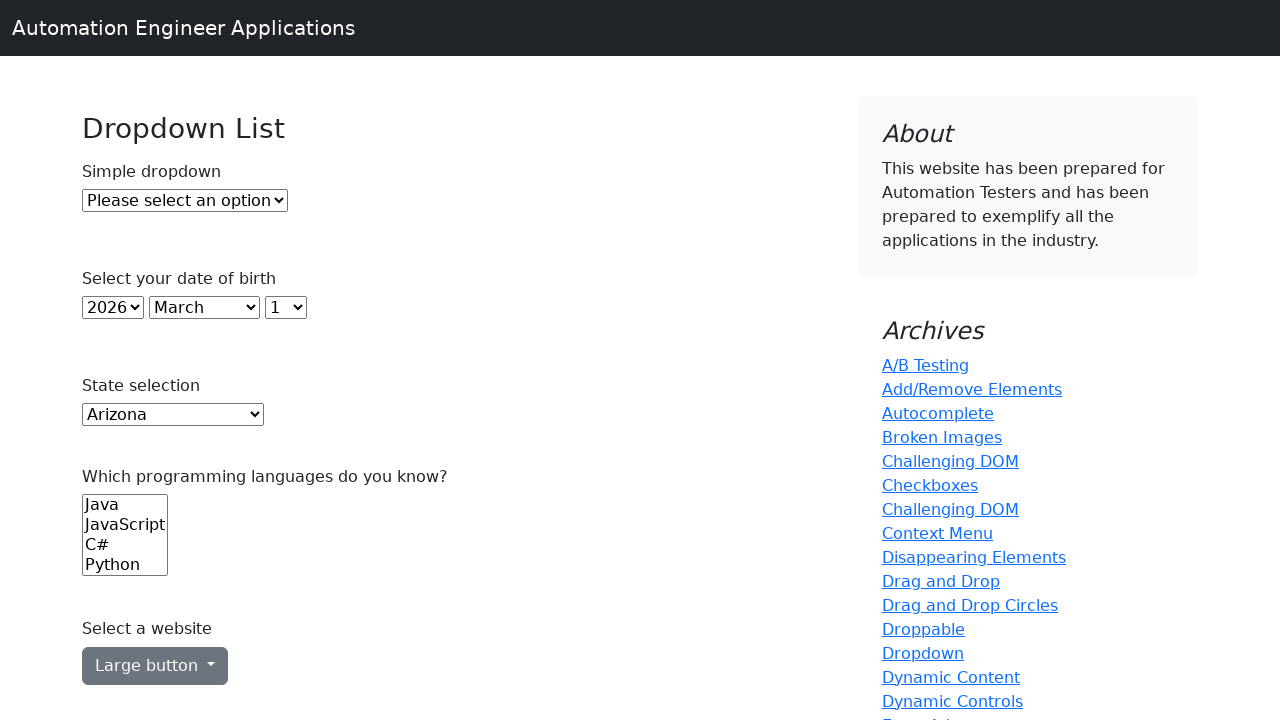

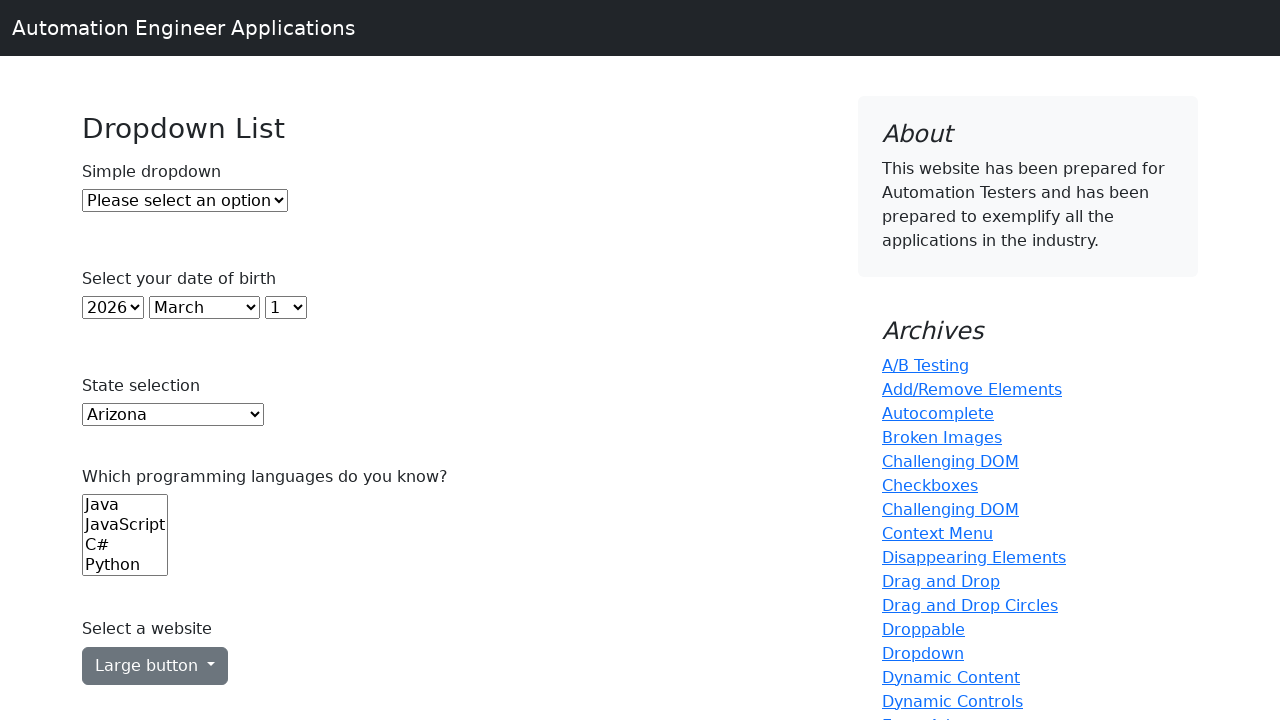